Tests the Add/Remove Elements functionality by clicking the "Add Element" button and verifying that a "Delete" button appears on the page.

Starting URL: https://the-internet.herokuapp.com/add_remove_elements/

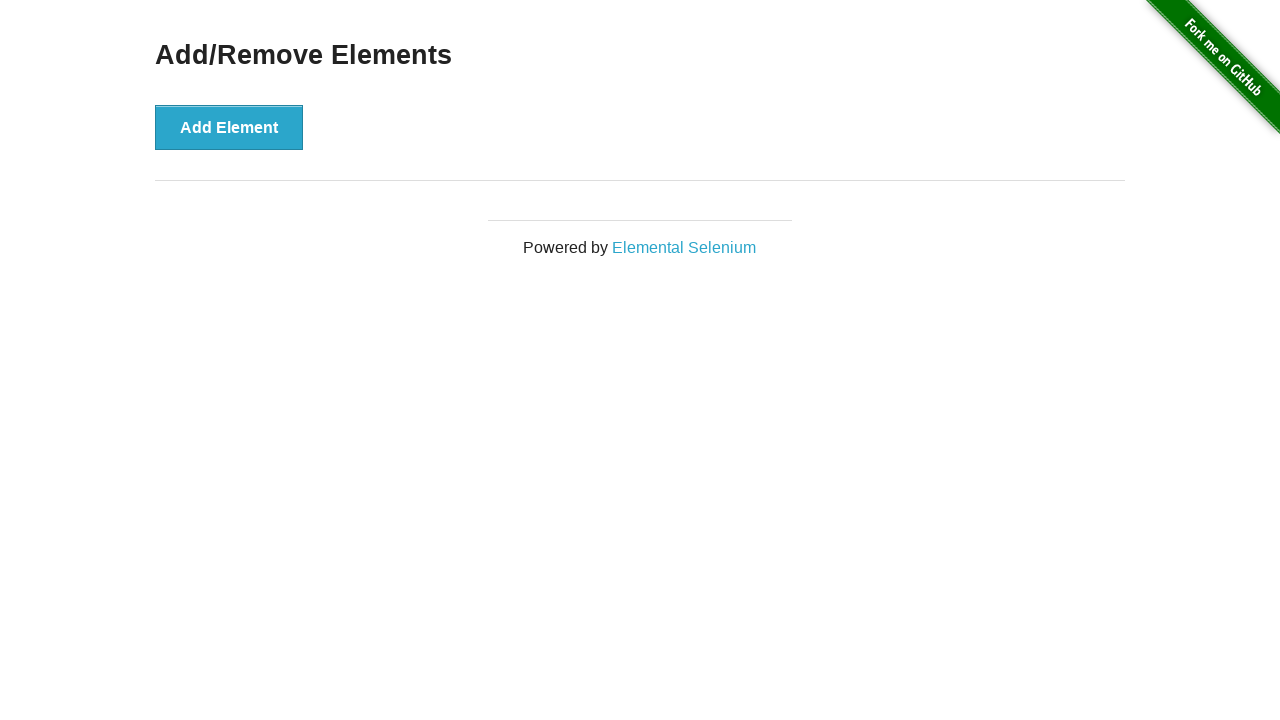

Clicked the 'Add Element' button at (229, 127) on body > div > div > div > button
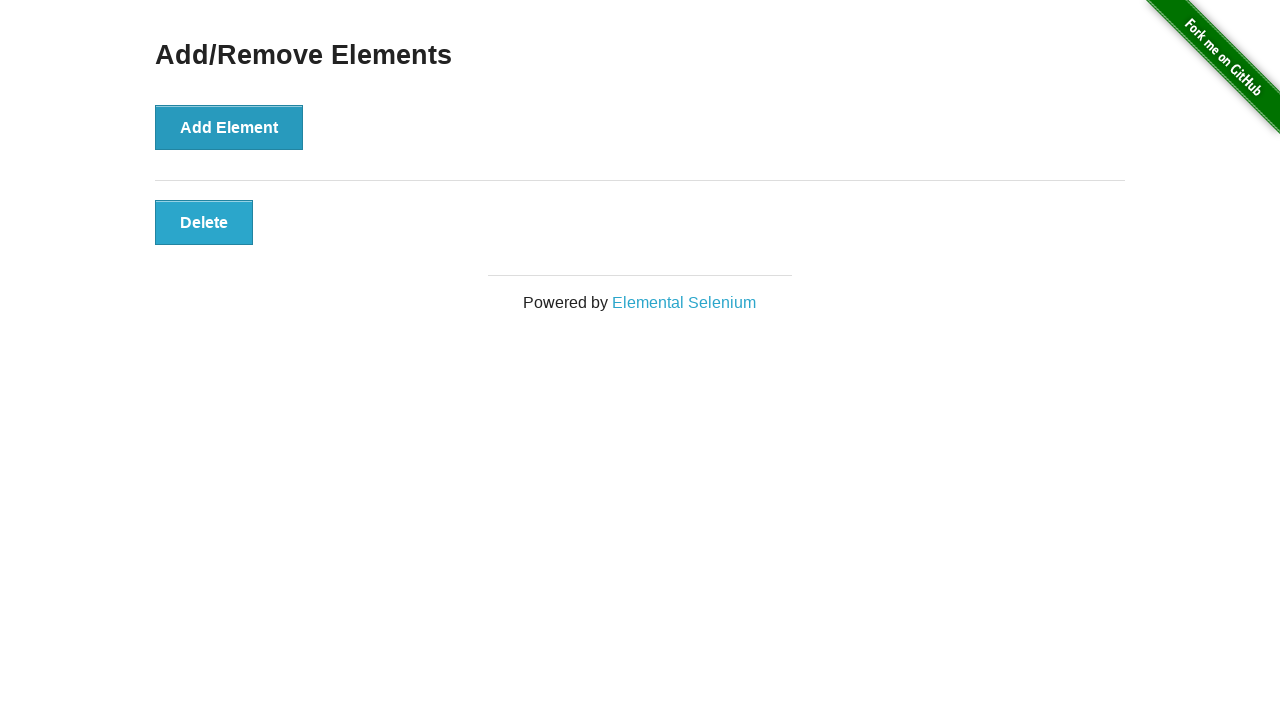

Delete button appeared on the page
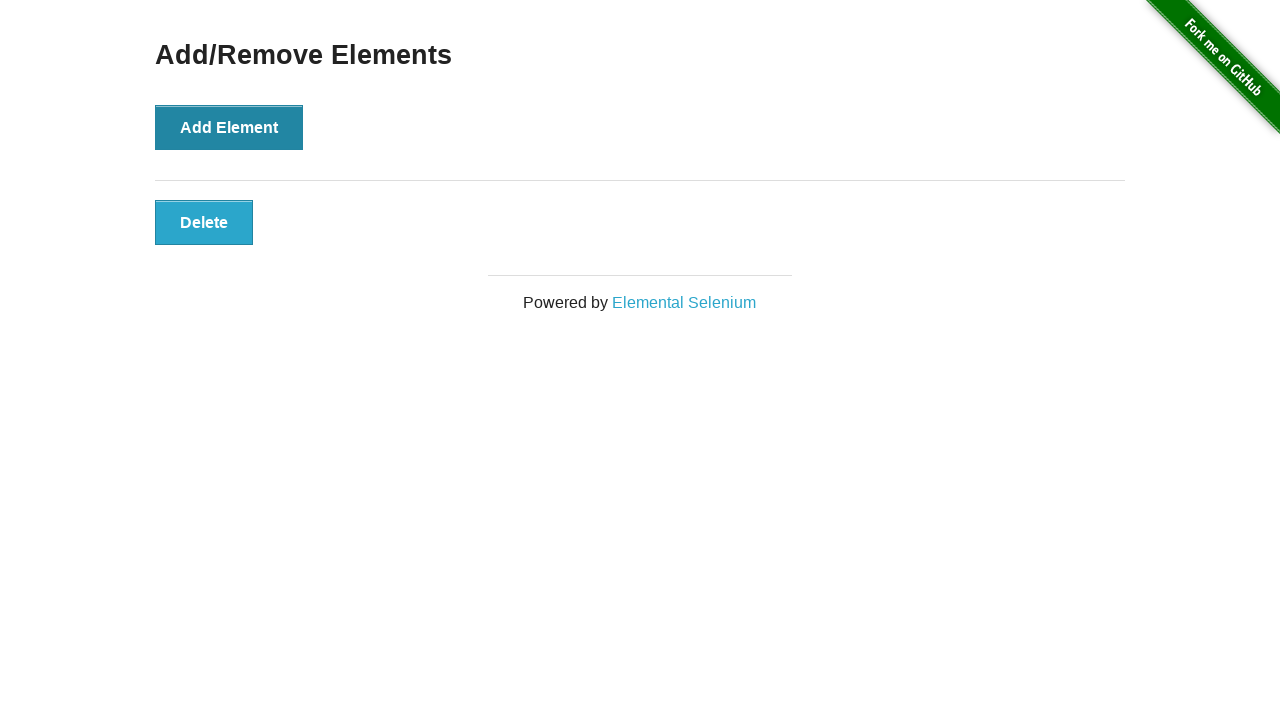

Located the Delete button element
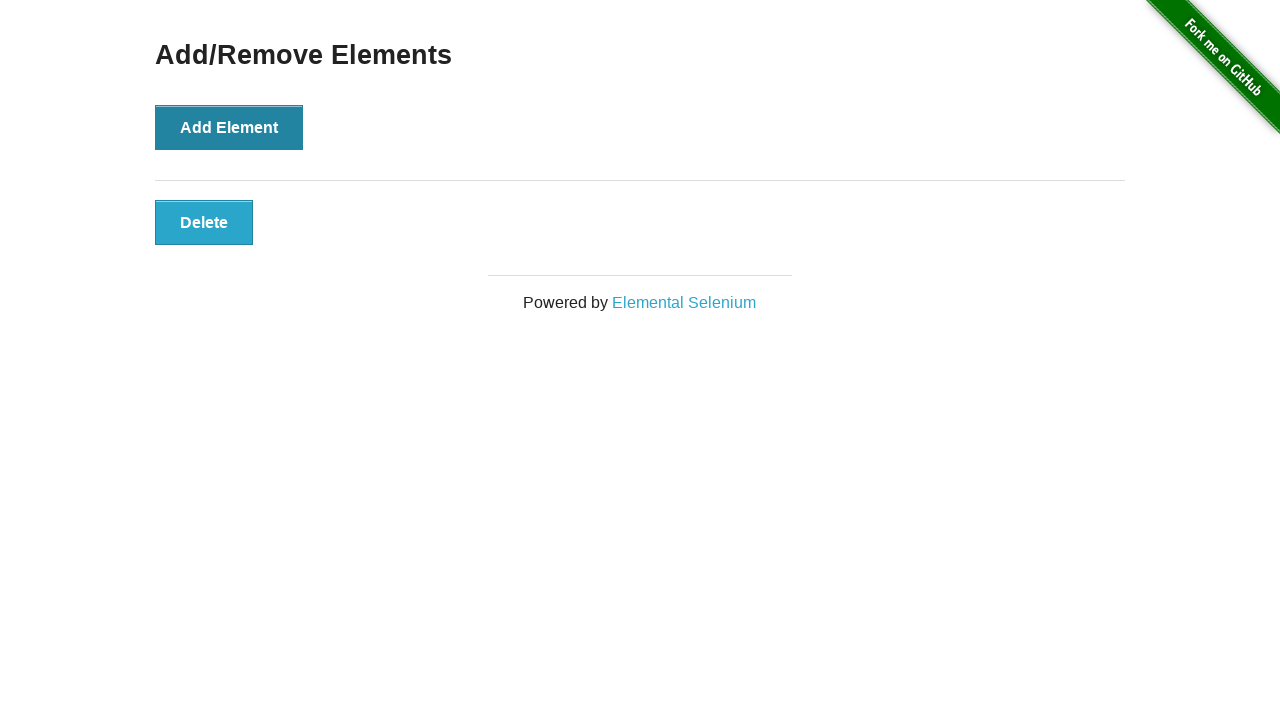

Verified that the Delete button is visible
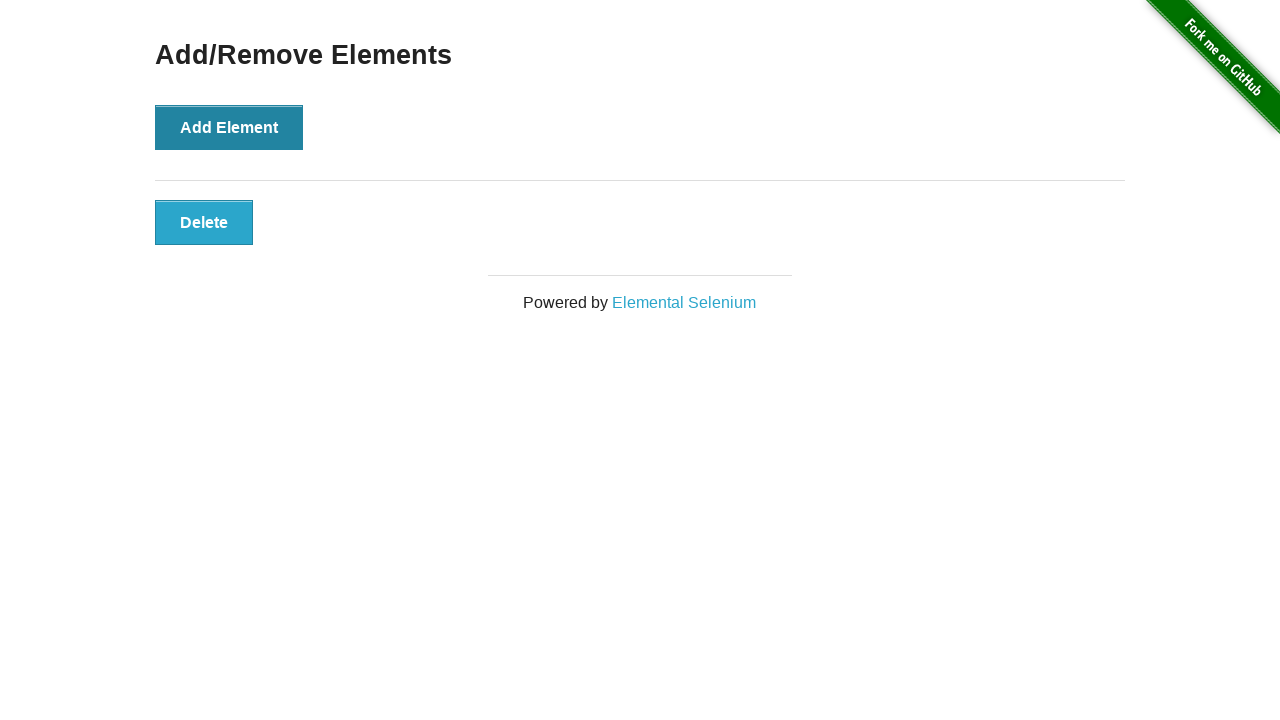

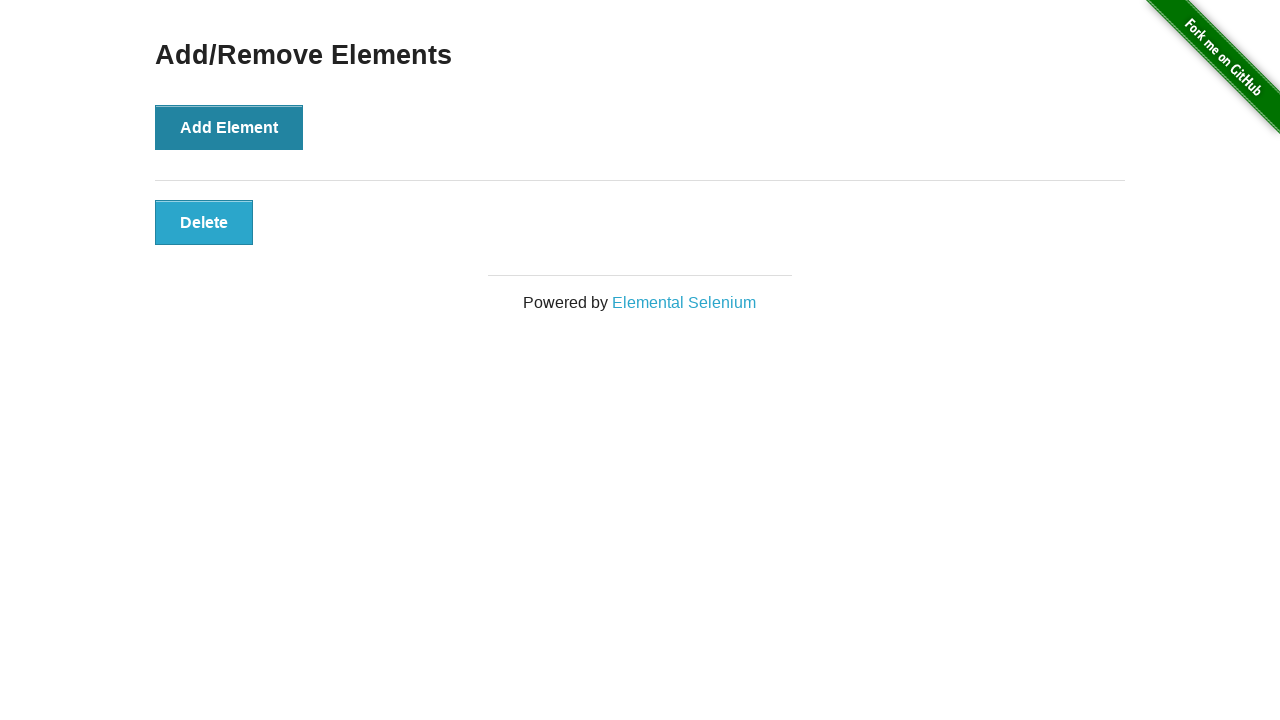